Navigates through the schools menu system by clicking on Schools dropdown, then Private option, and finally navigating to Govt Aided schools

Starting URL: https://schooledn.py.gov.in/admission/hsc.html

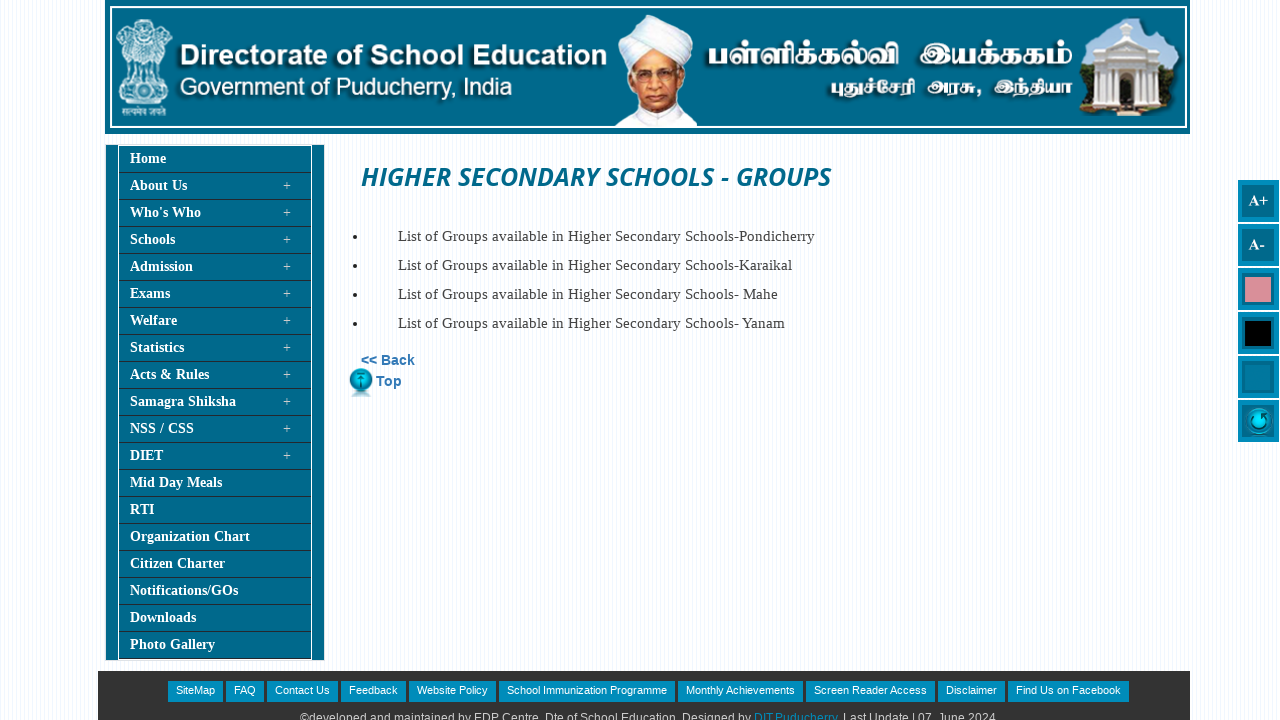

Clicked on Schools dropdown menu at (215, 240) on xpath=//a[@href='#'][text()='Schools']
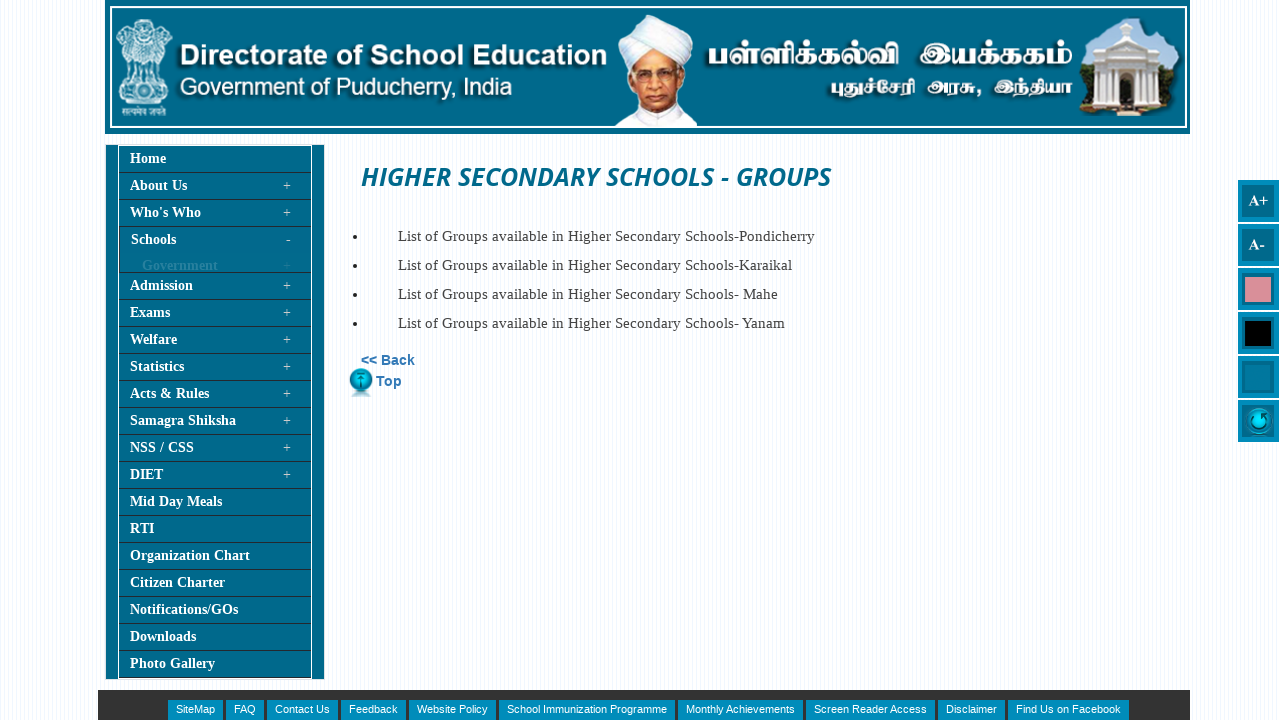

Clicked on Private option in the Schools dropdown at (216, 294) on xpath=//a[@href='#'][text()='Private']
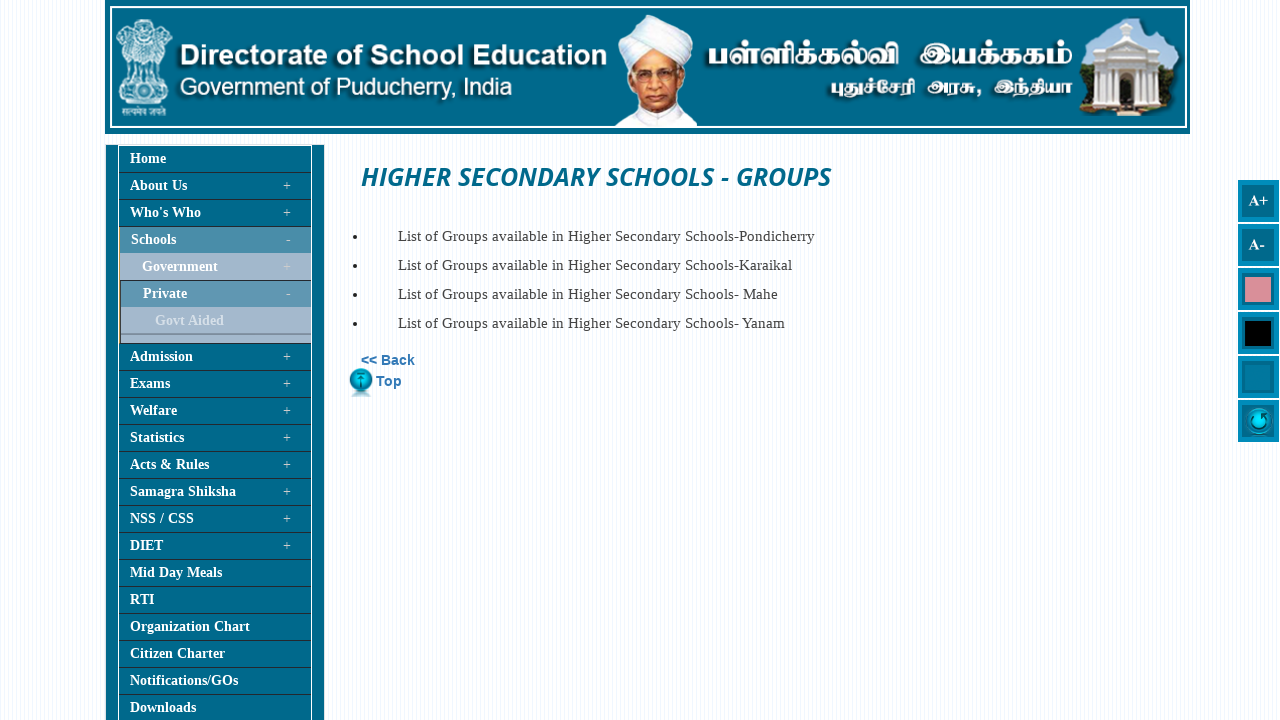

Clicked on Govt Aided option to navigate to Govt Aided schools page at (216, 321) on xpath=//a[@href='../schools/govtAided.html'][text()='Govt Aided']
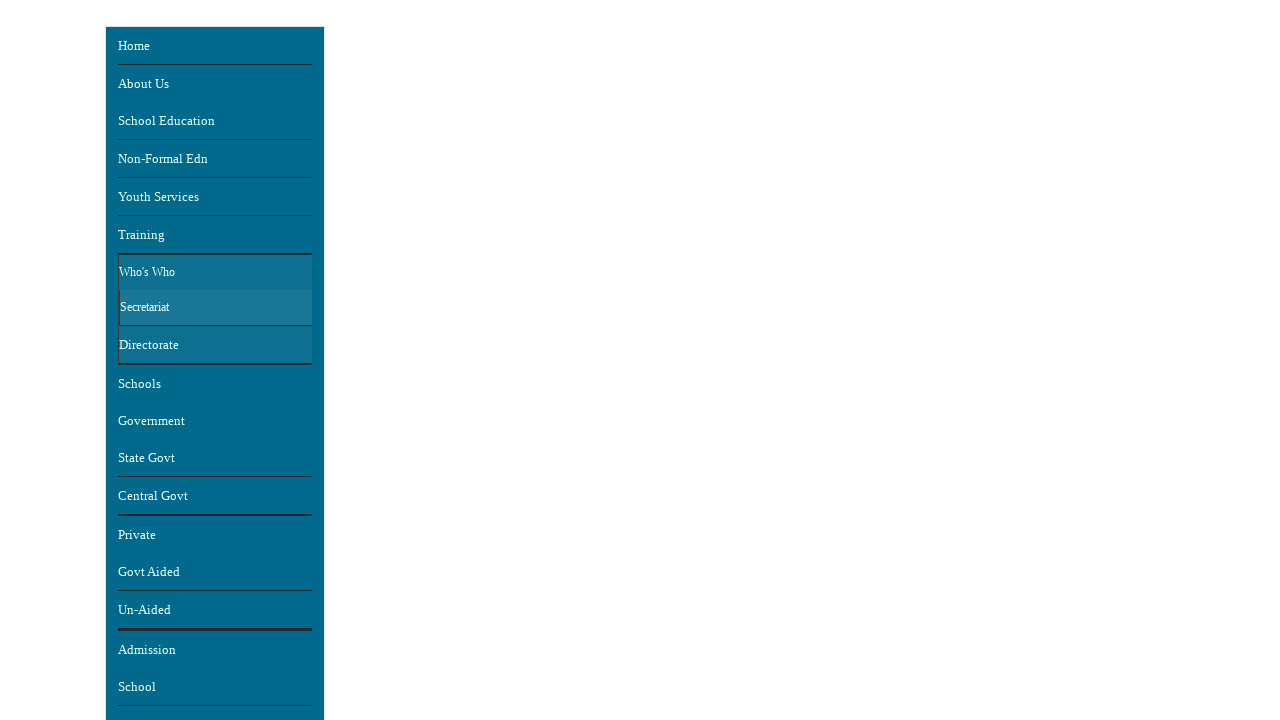

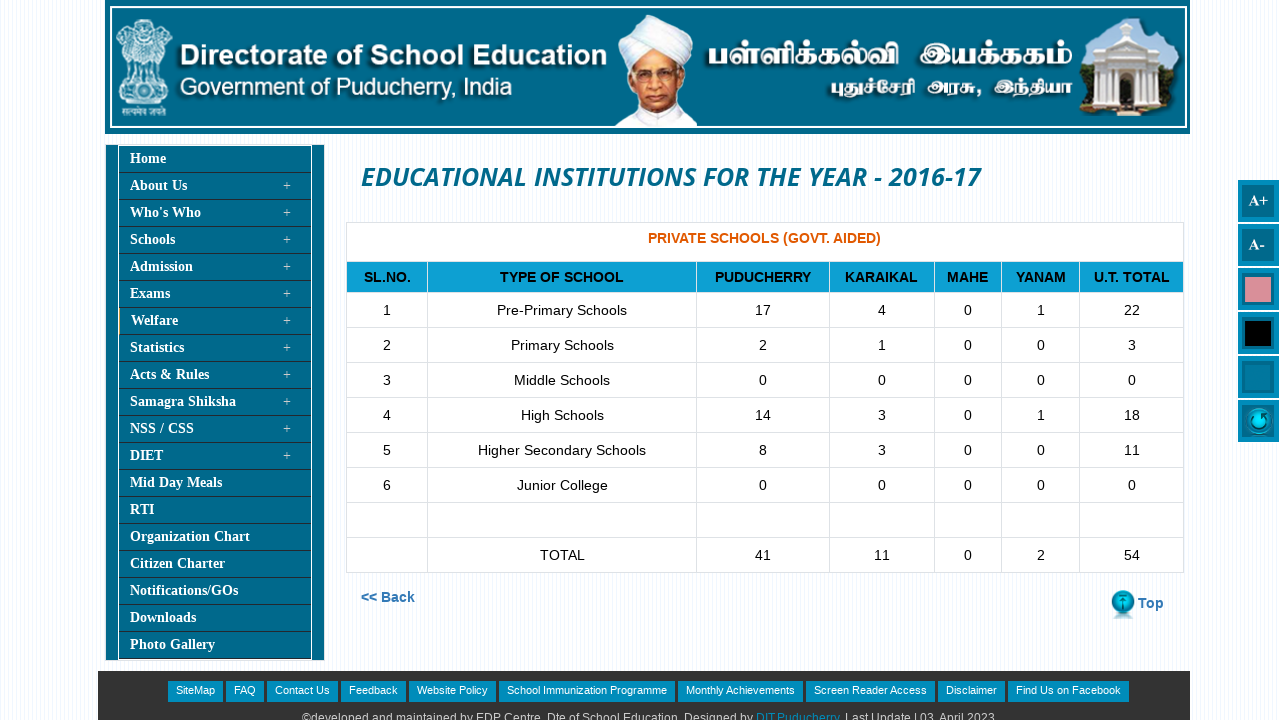